Tests drag and drop functionality by dragging an element to a drop zone

Starting URL: https://atidcollege.co.il/Xamples/ex_actions.html

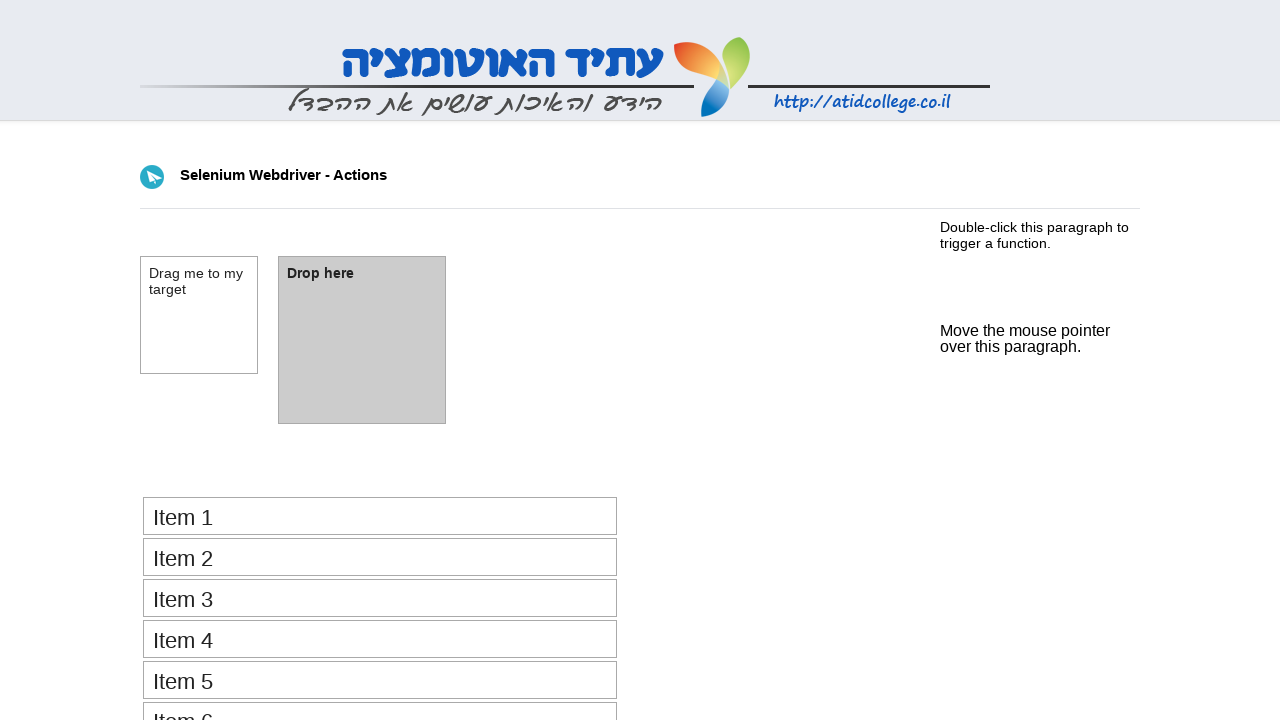

Navigated to drag and drop test page
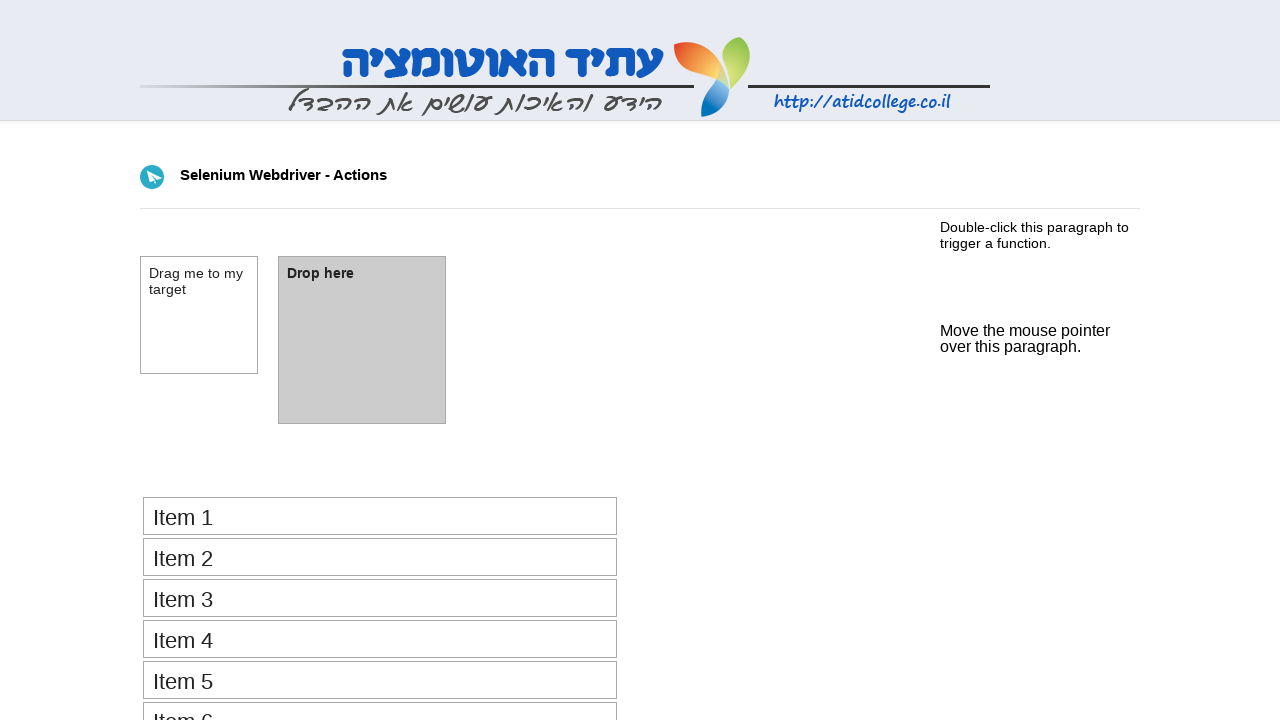

Located draggable element with id 'draggable'
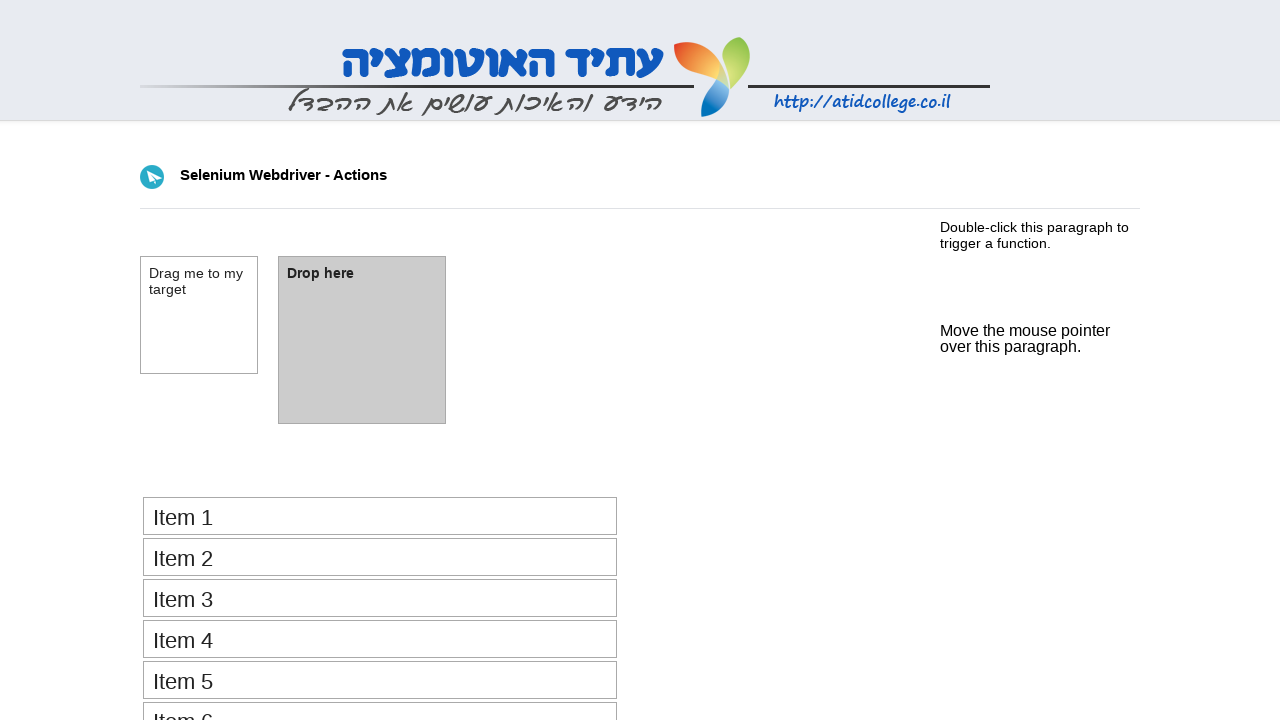

Located droppable element with id 'droppable'
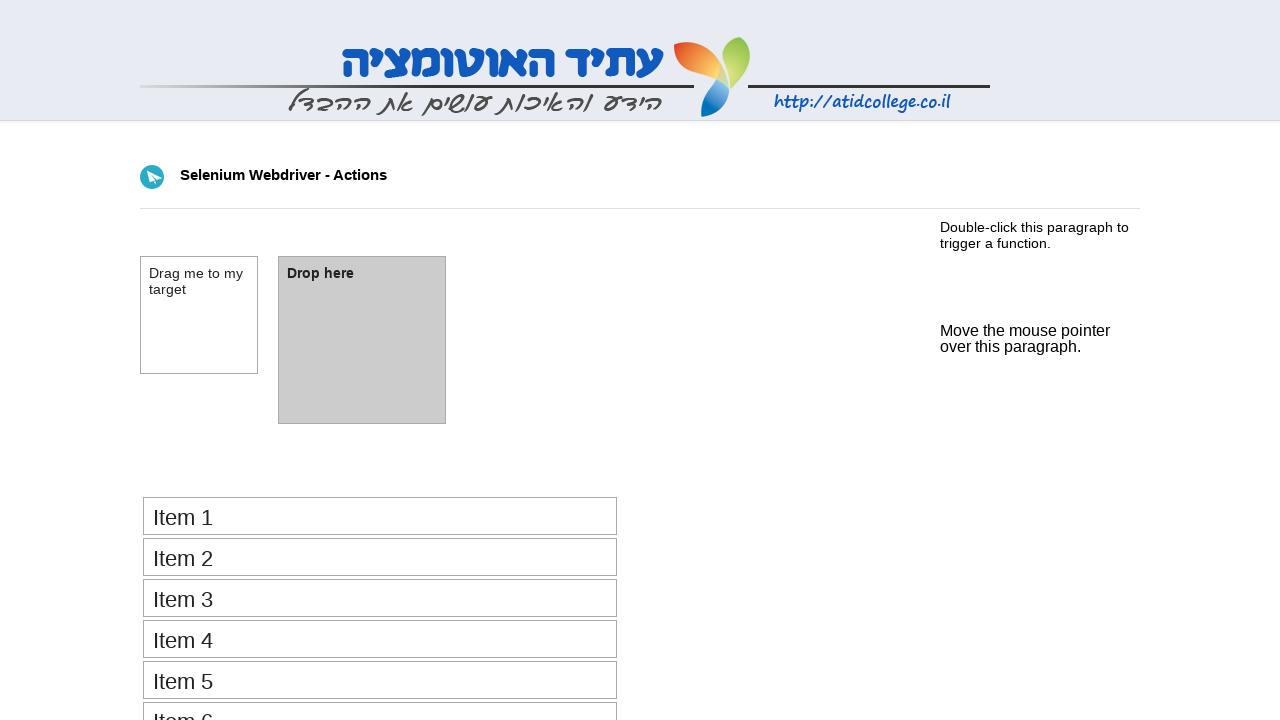

Dragged element from draggable to droppable zone at (362, 340)
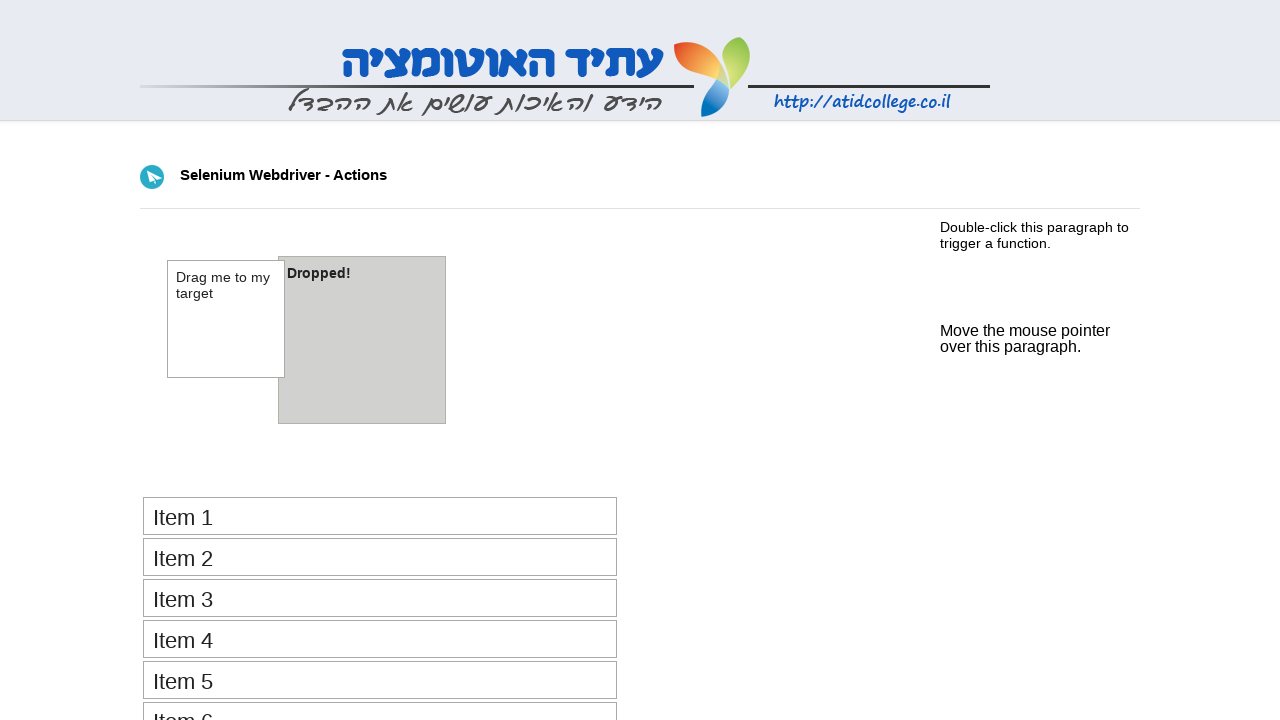

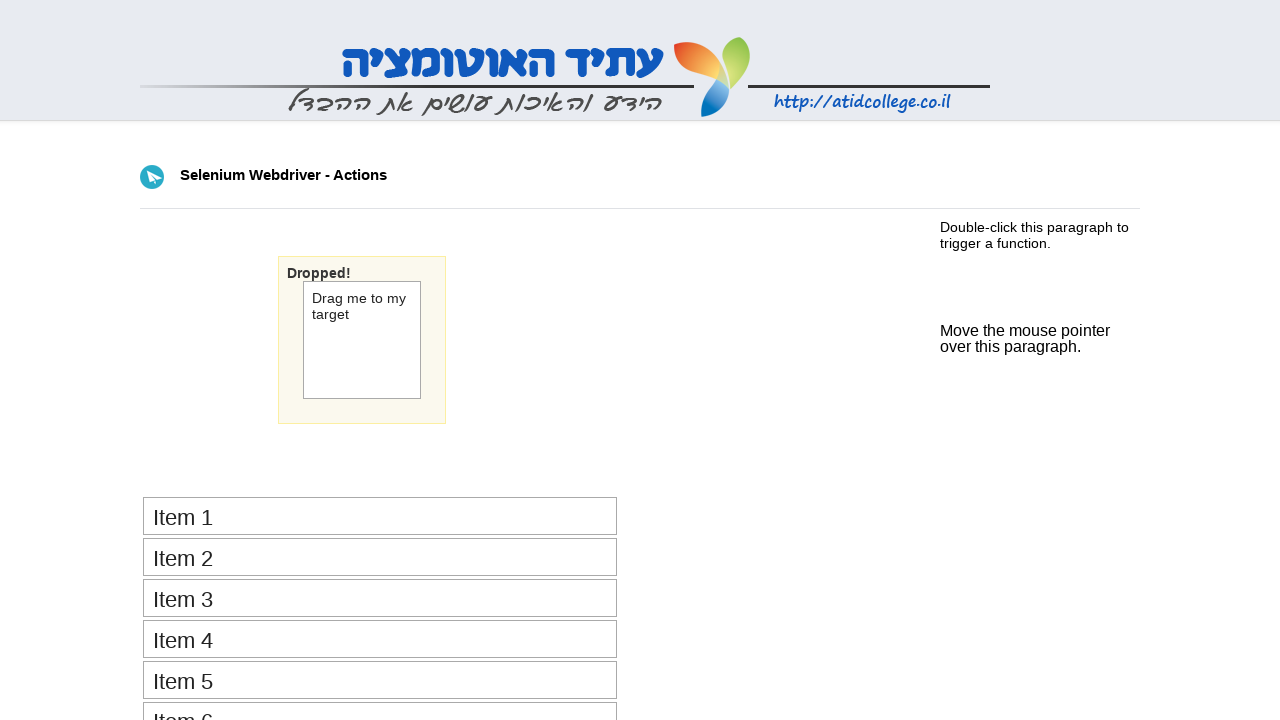